Demonstrates finding elements by class name, filling the first form control and then the second one from a list

Starting URL: https://formy-project.herokuapp.com/form

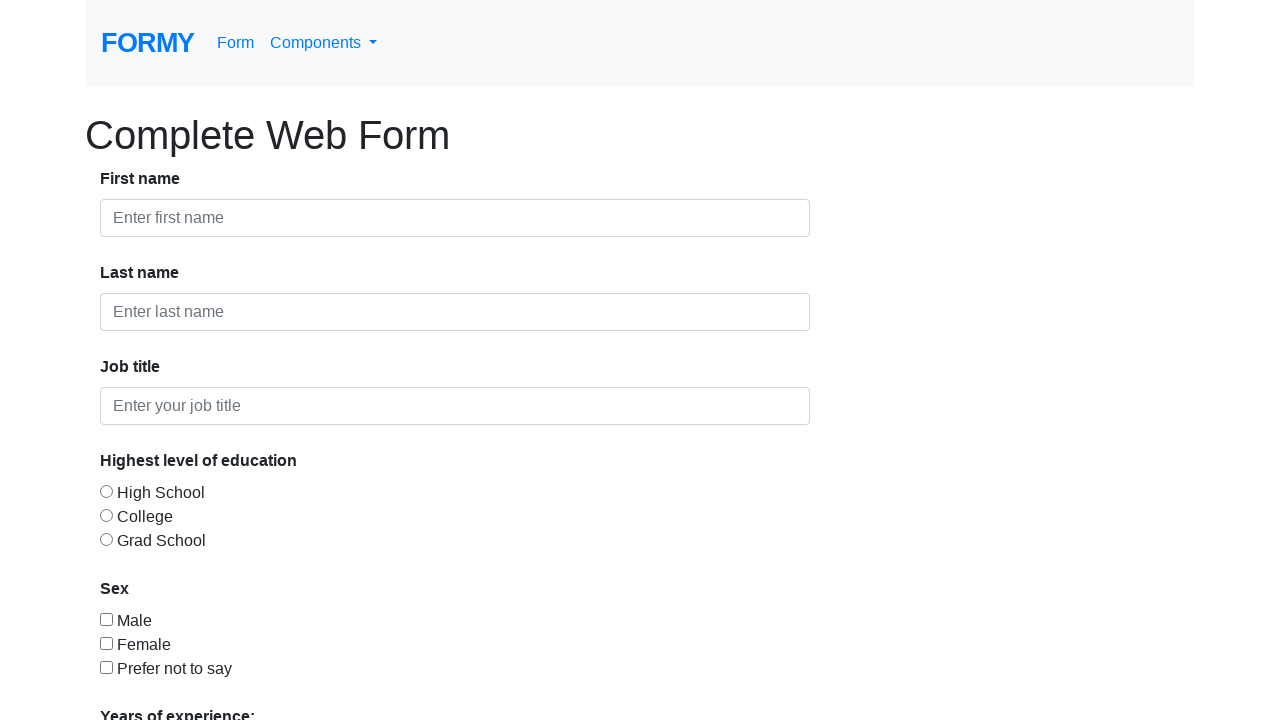

Filled first form control element with 'Test' on .form-control >> nth=0
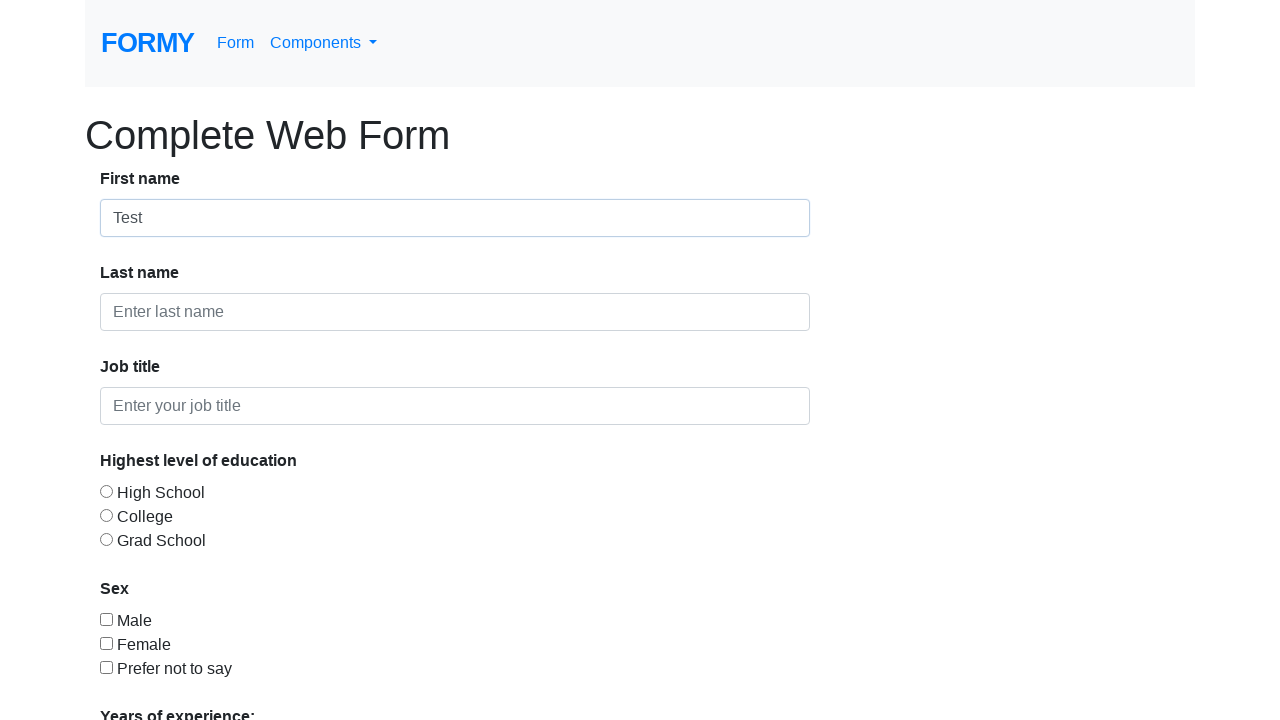

Filled second form control element with 'test1' on .form-control >> nth=1
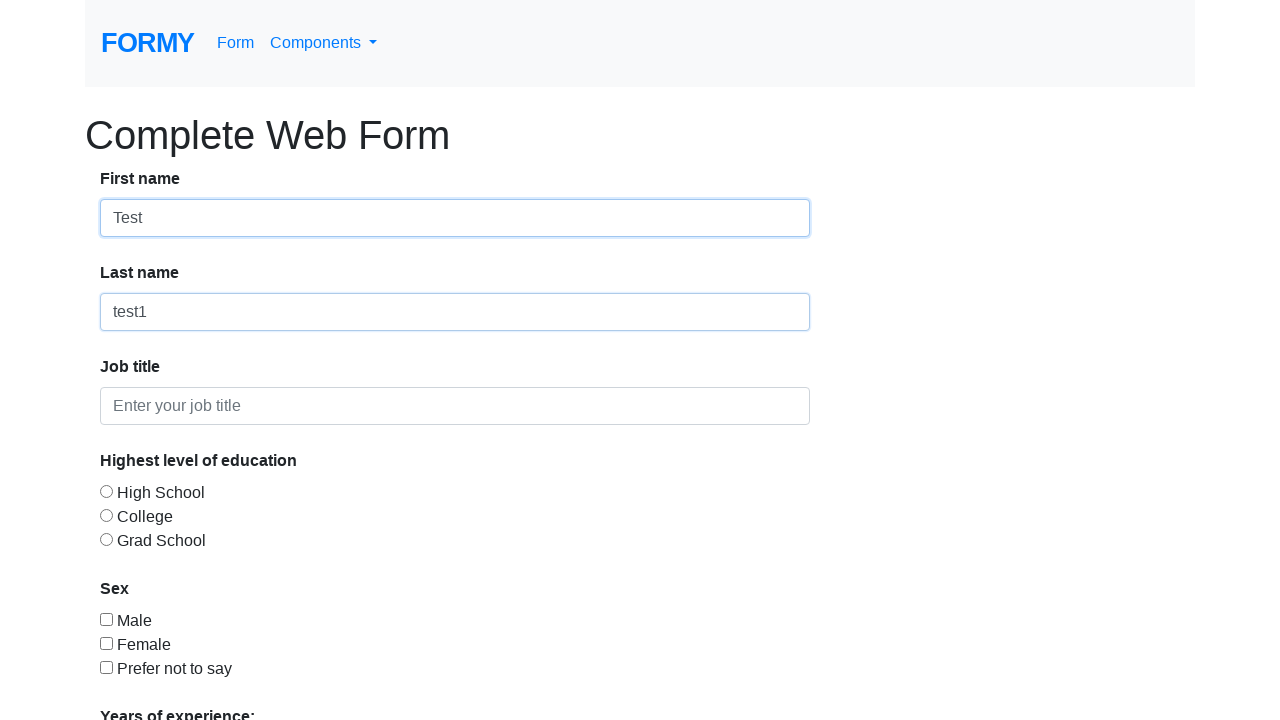

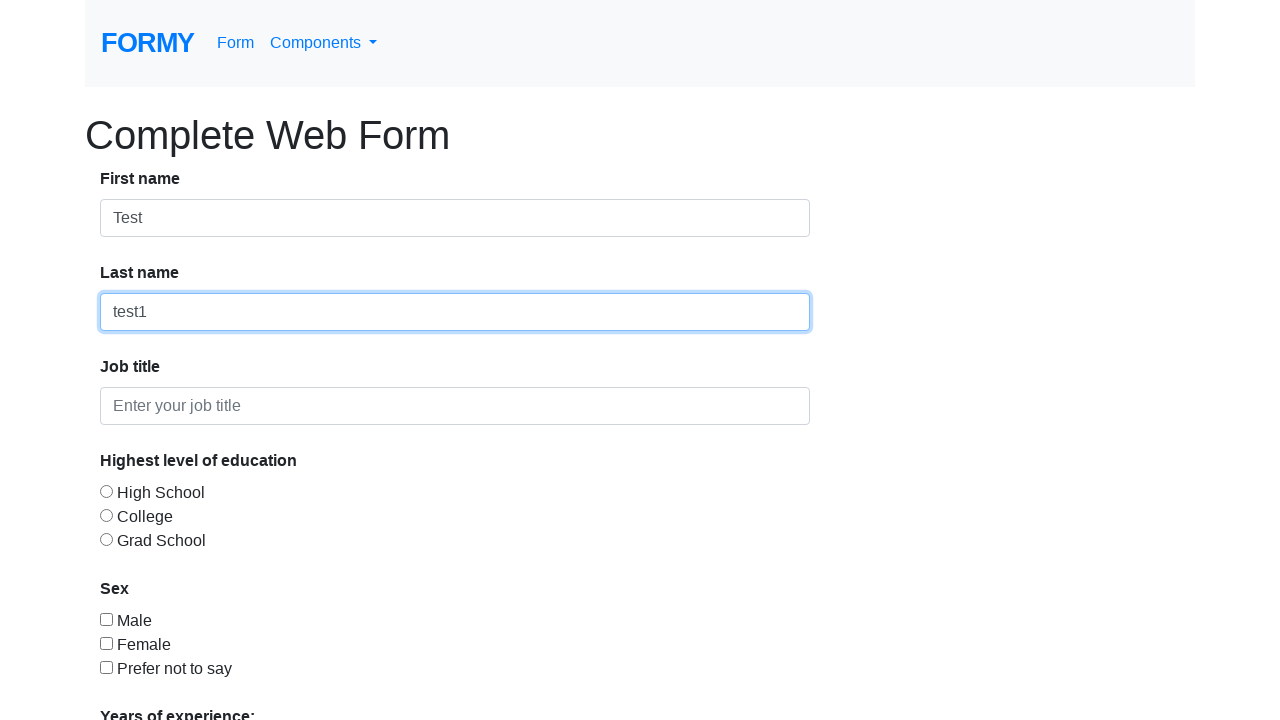